Tests filling a form with disabled fields by first enabling them via JavaScript and then entering user information

Starting URL: https://demoapps.qspiders.com/ui?scenario=1

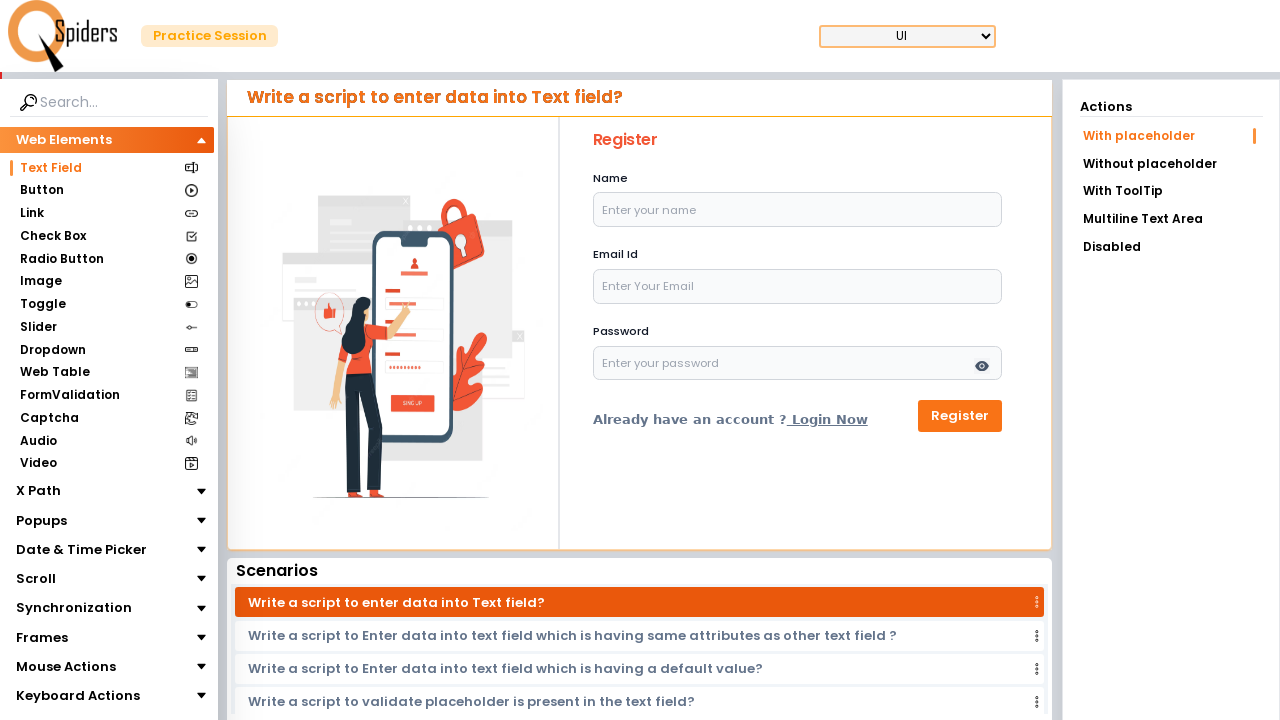

Clicked on the 'Disabled' option at (1171, 247) on xpath=//li[text()='Disabled']
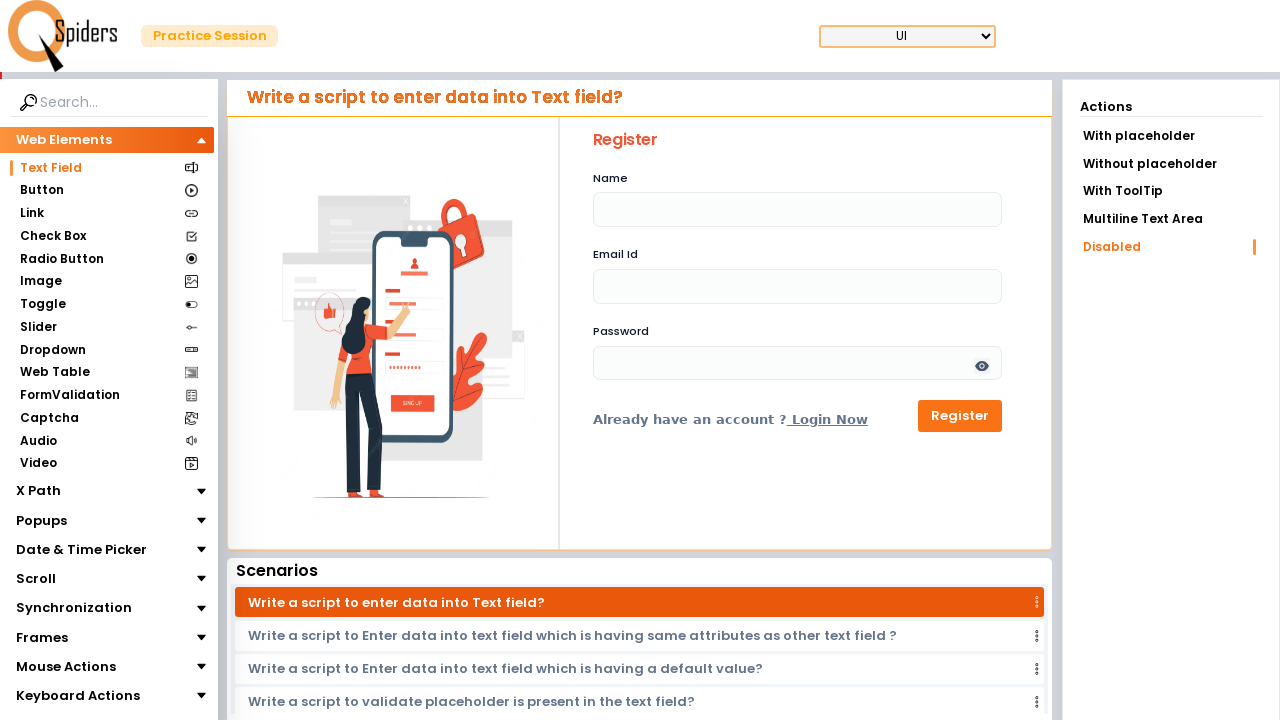

Enabled the disabled name field via JavaScript
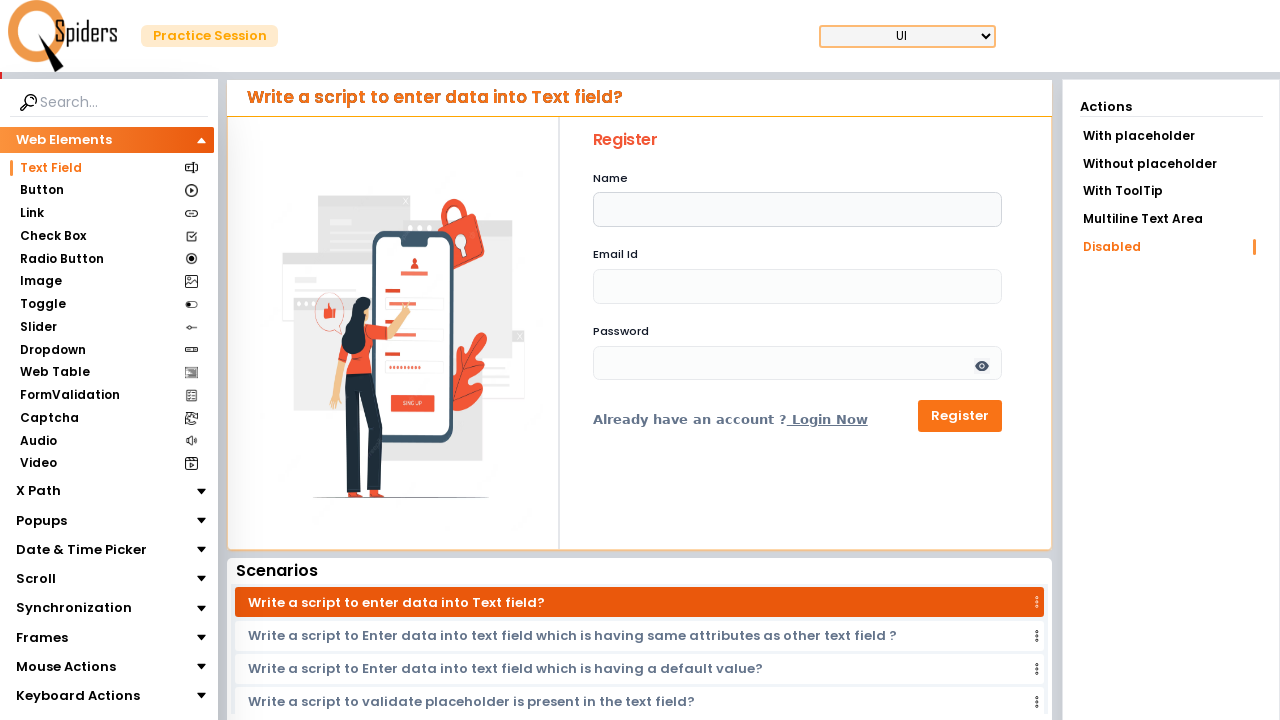

Enabled the disabled email field via JavaScript
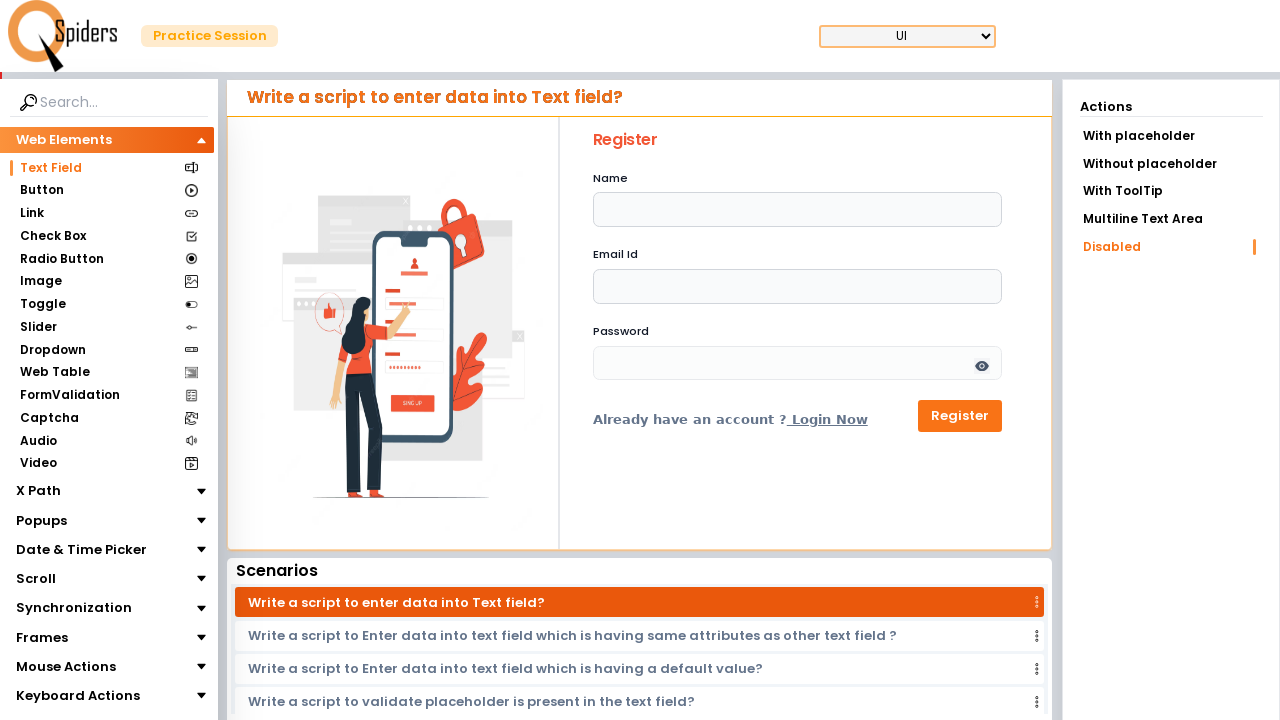

Enabled the disabled password field via JavaScript
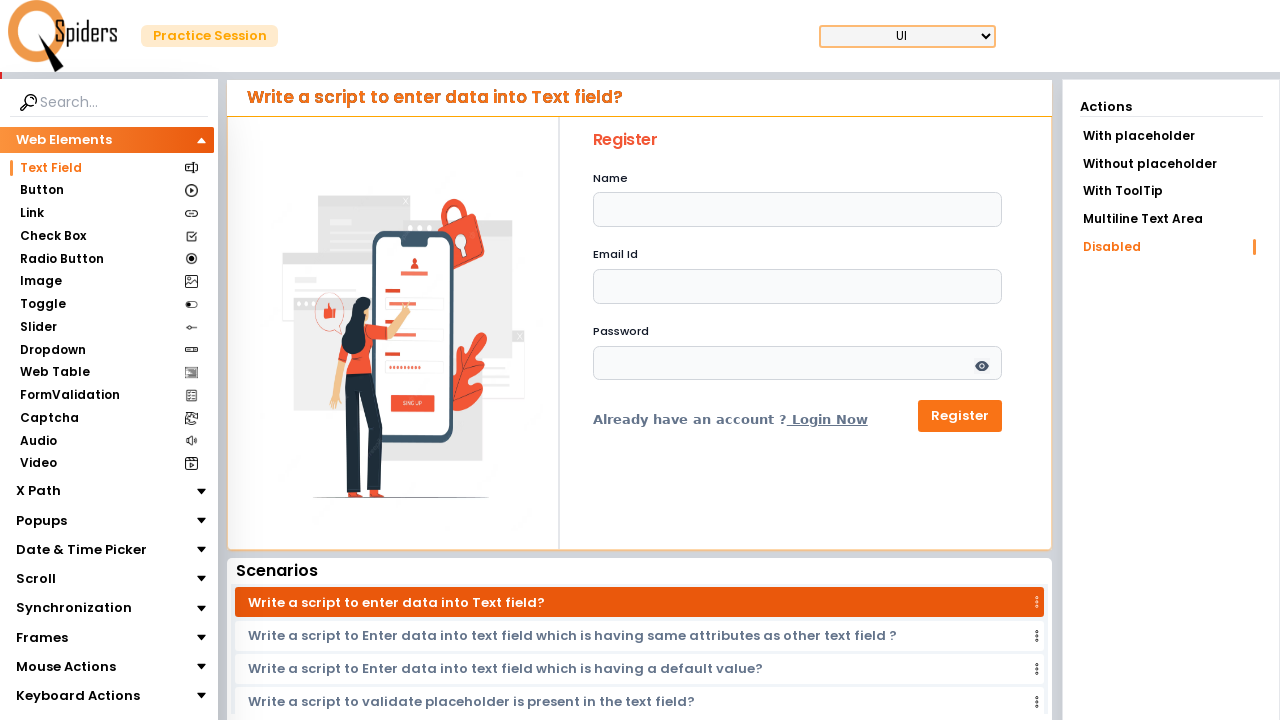

Filled name field with 'Robin' on #name
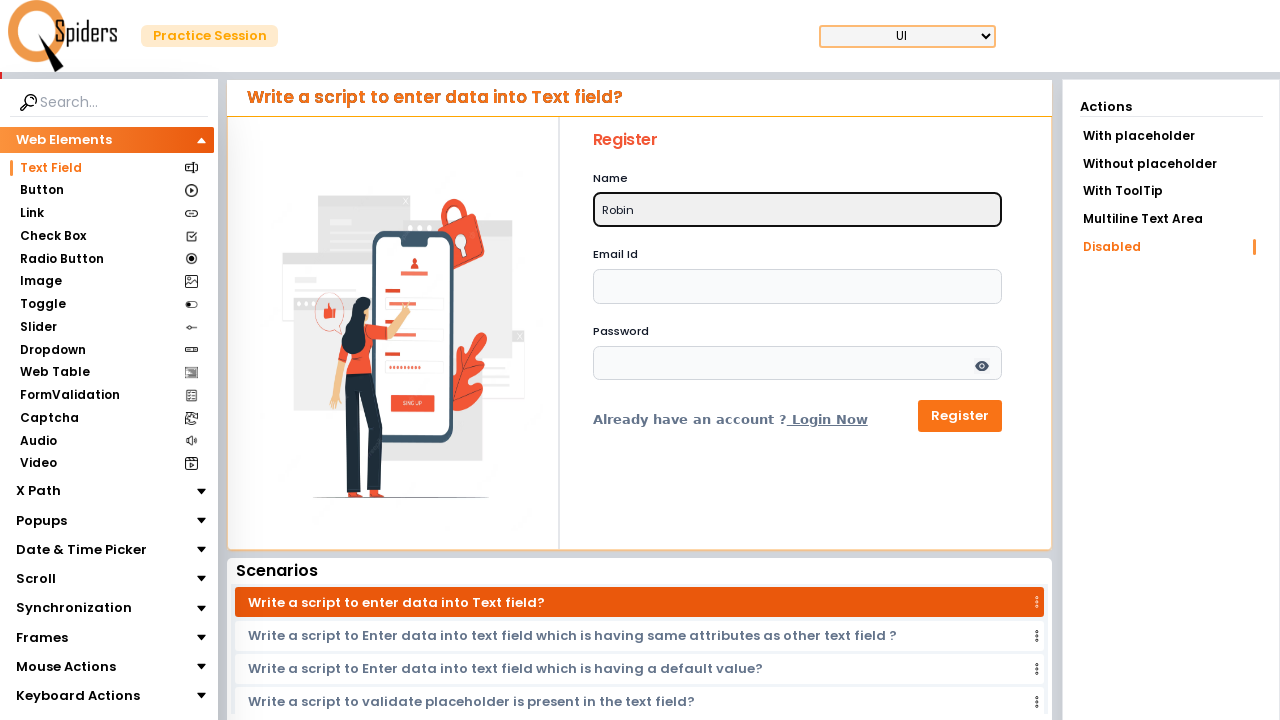

Pressed Tab to navigate from name field to email field on #name
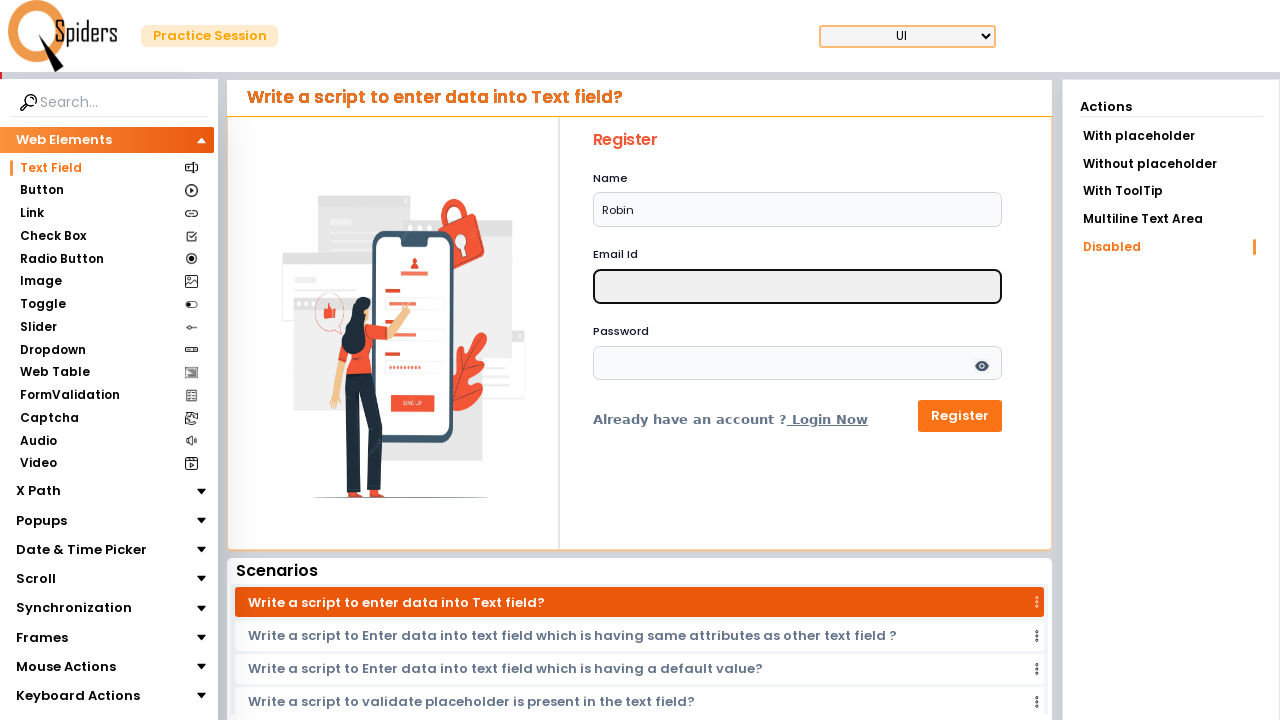

Typed email address 'Robin@gmail.com' into email field on #email
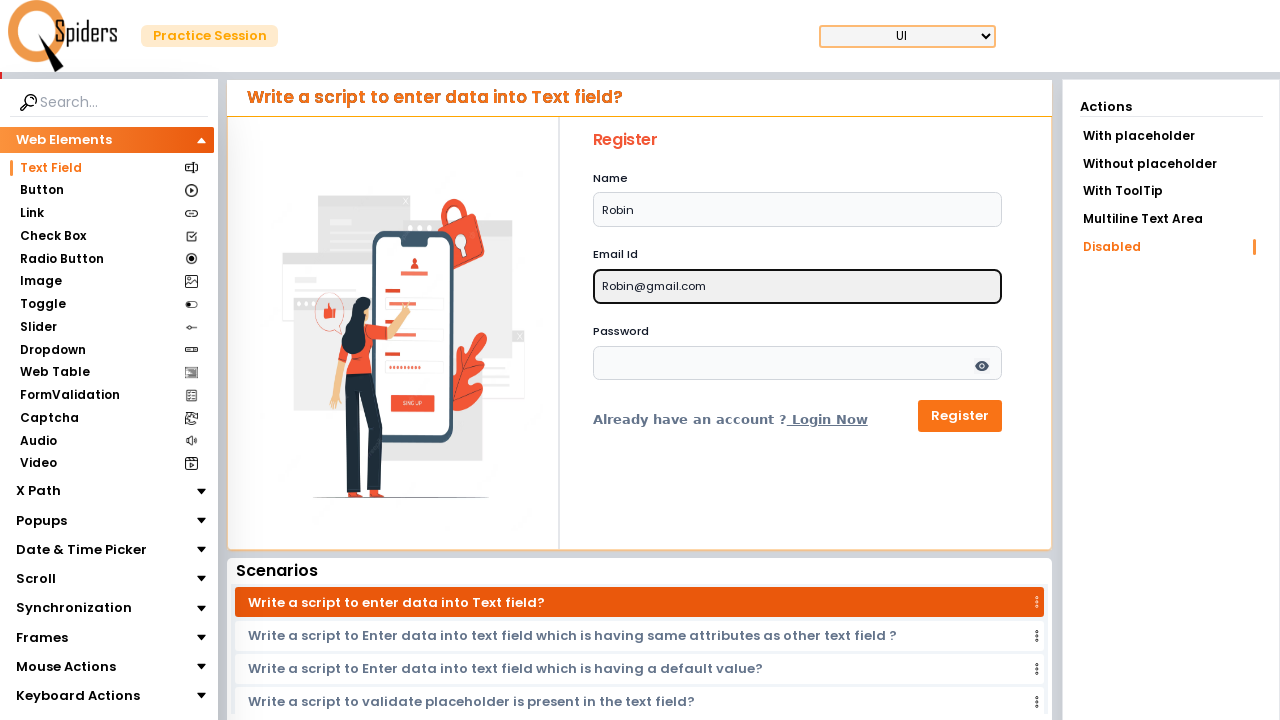

Pressed Tab to navigate from email field to password field on #email
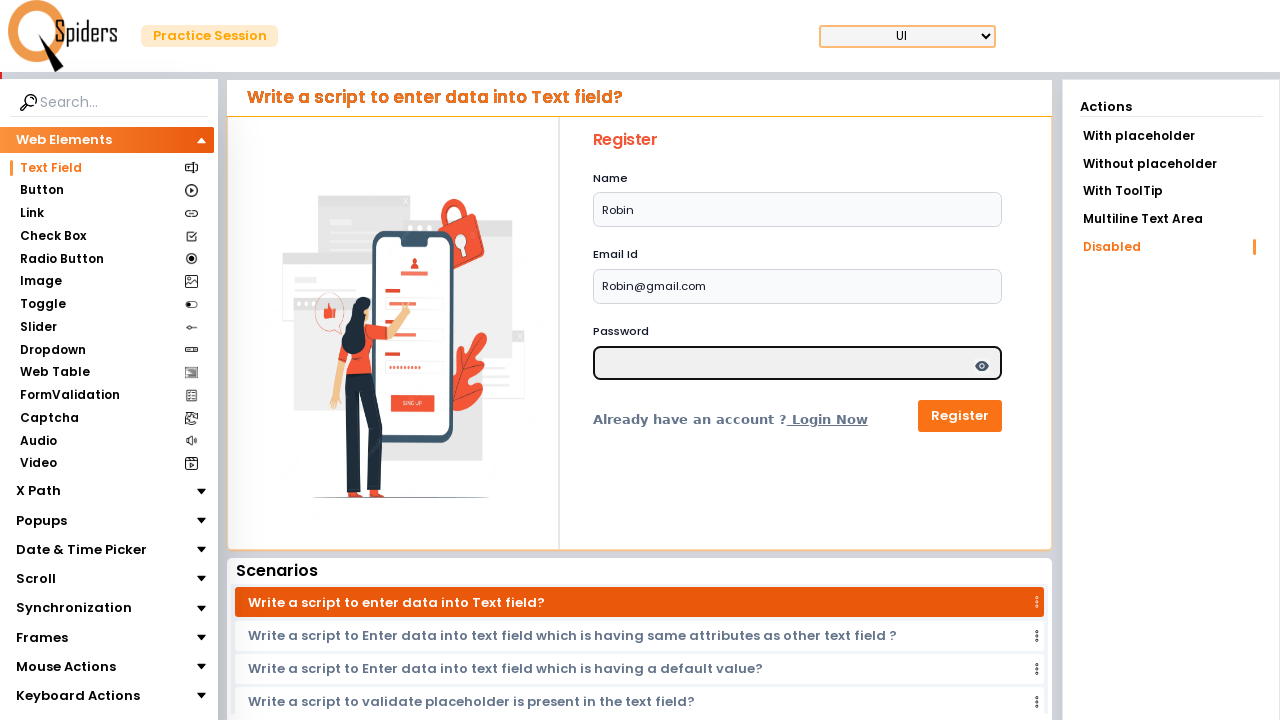

Typed password 'Robin@123' into password field on #password
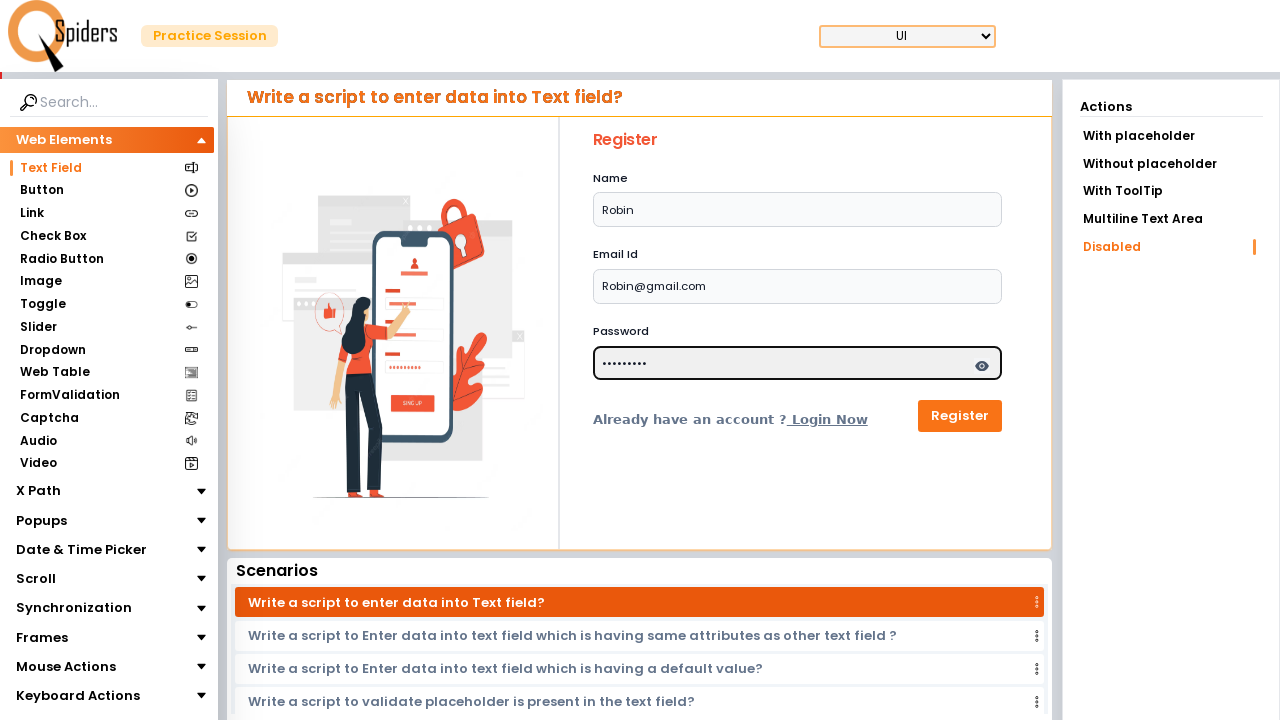

Pressed Enter to submit the form on #password
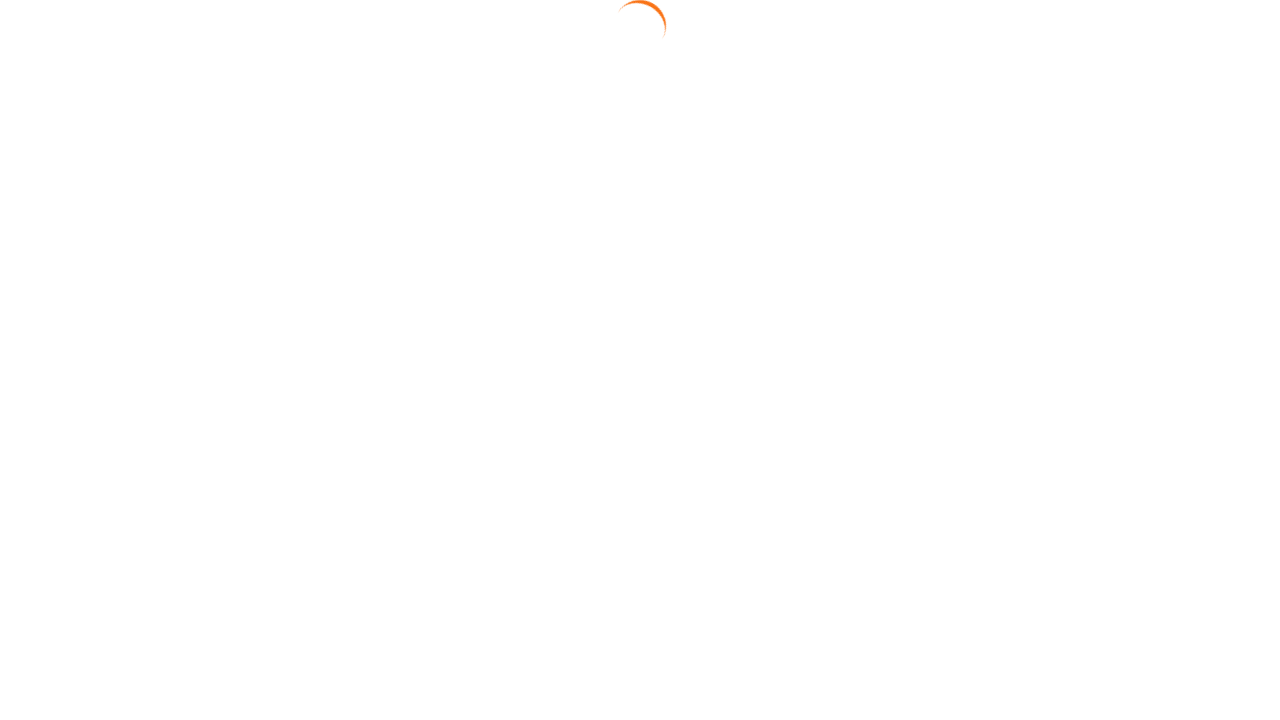

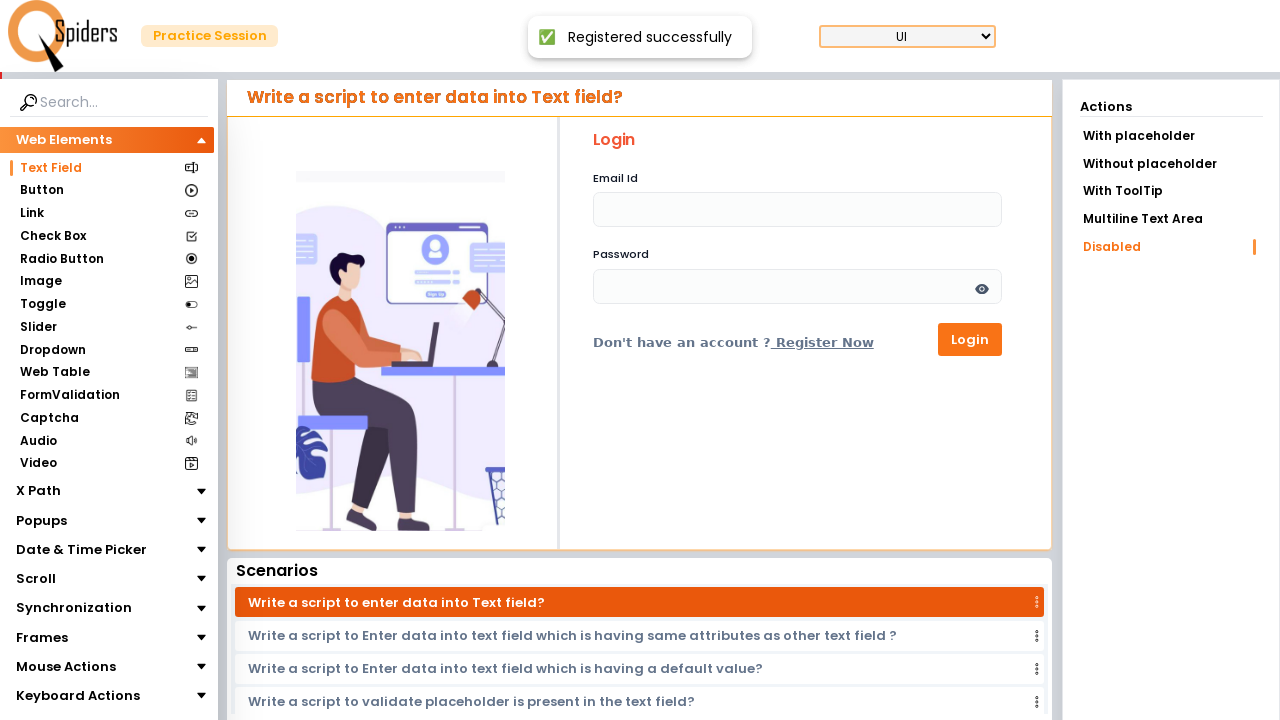